Tests drag and drop functionality by dragging a draggable element onto a droppable target on the Selenium test page

Starting URL: https://www.selenium.dev/selenium/web/mouse_interaction.html

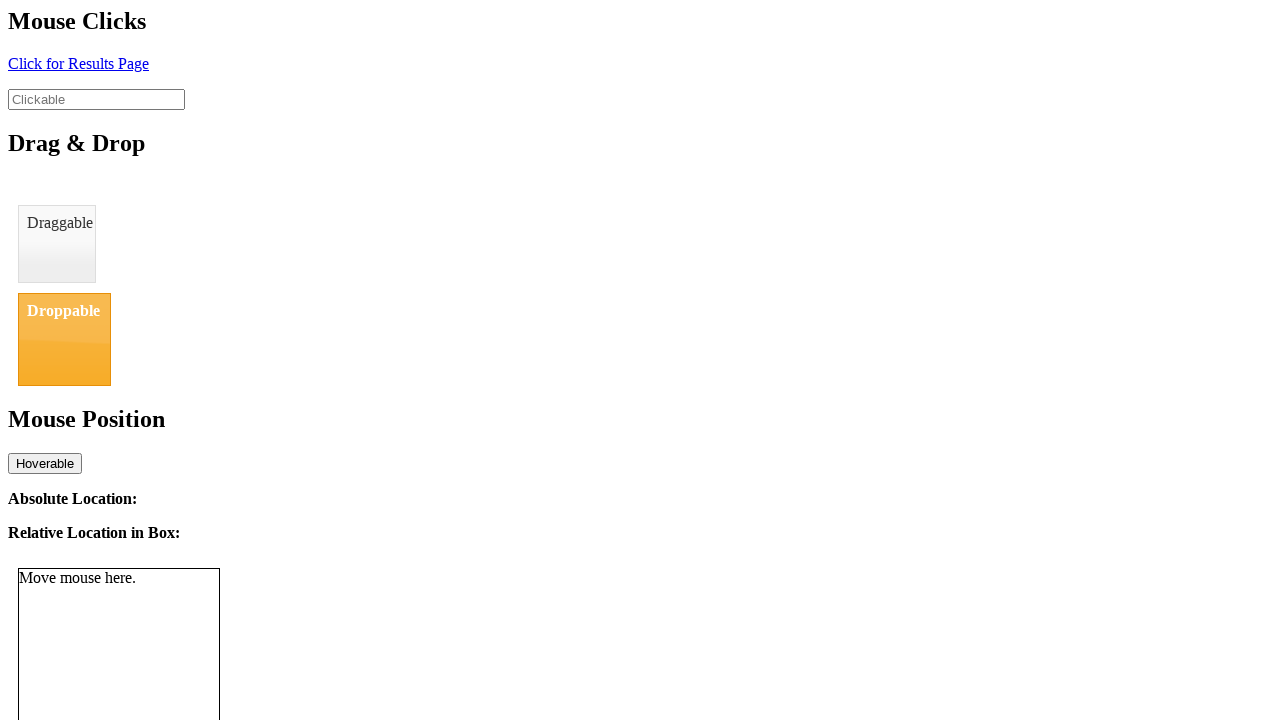

Waited for draggable element to be present
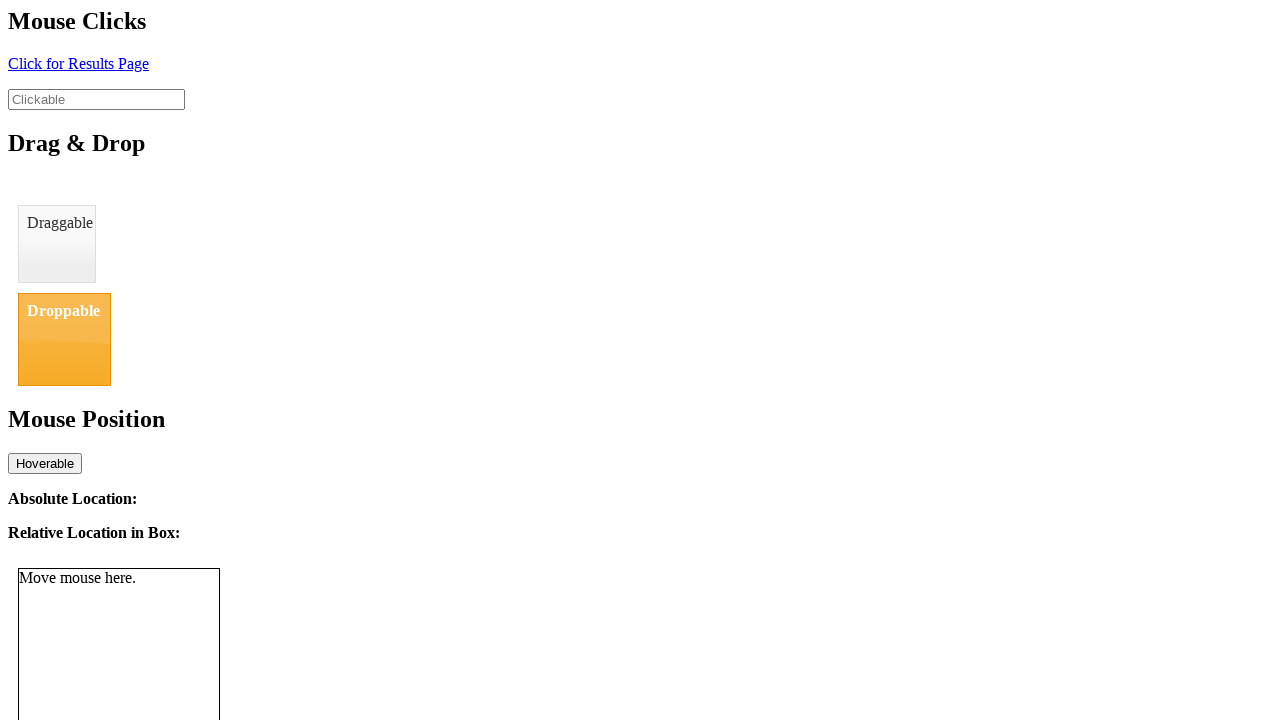

Waited for droppable element to be present
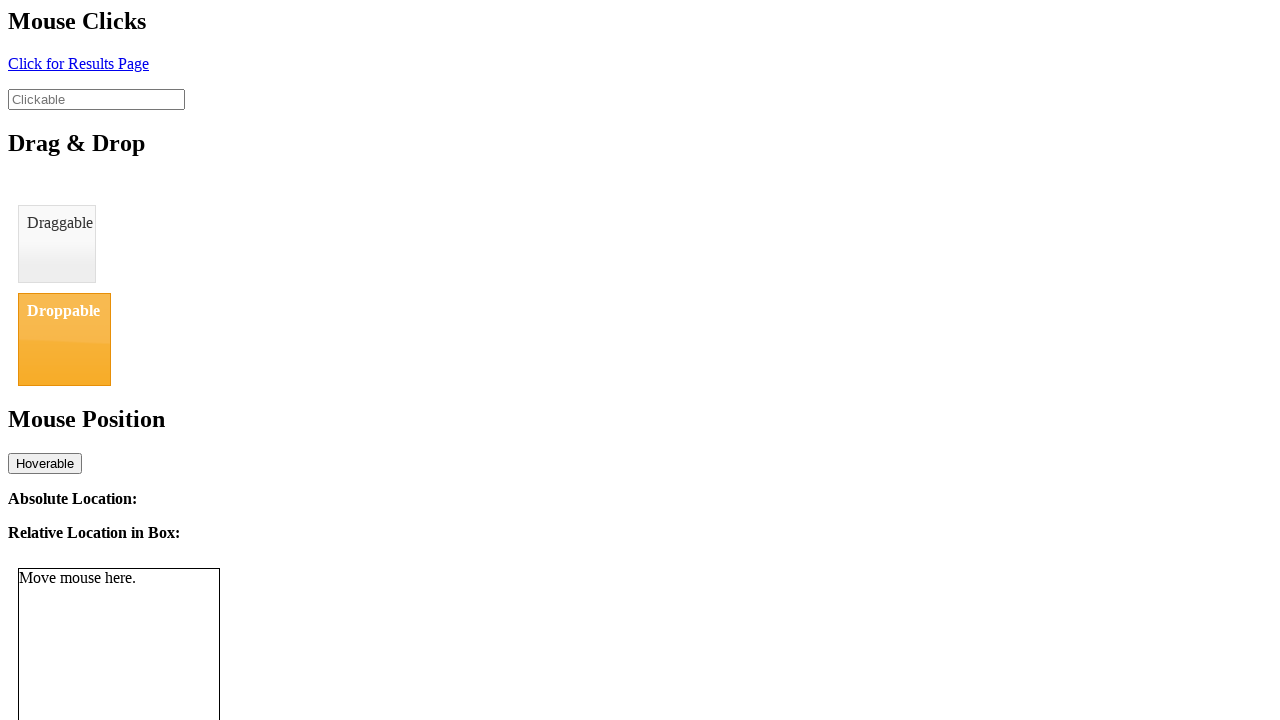

Located draggable element
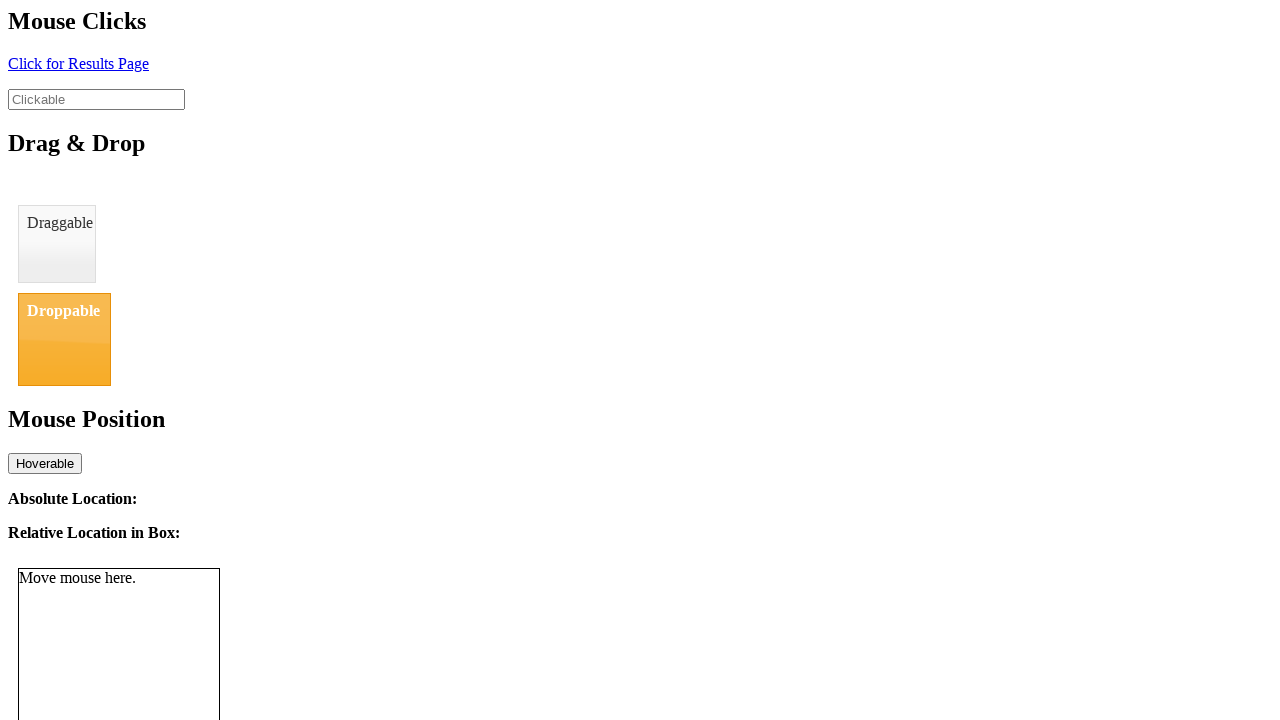

Located droppable element
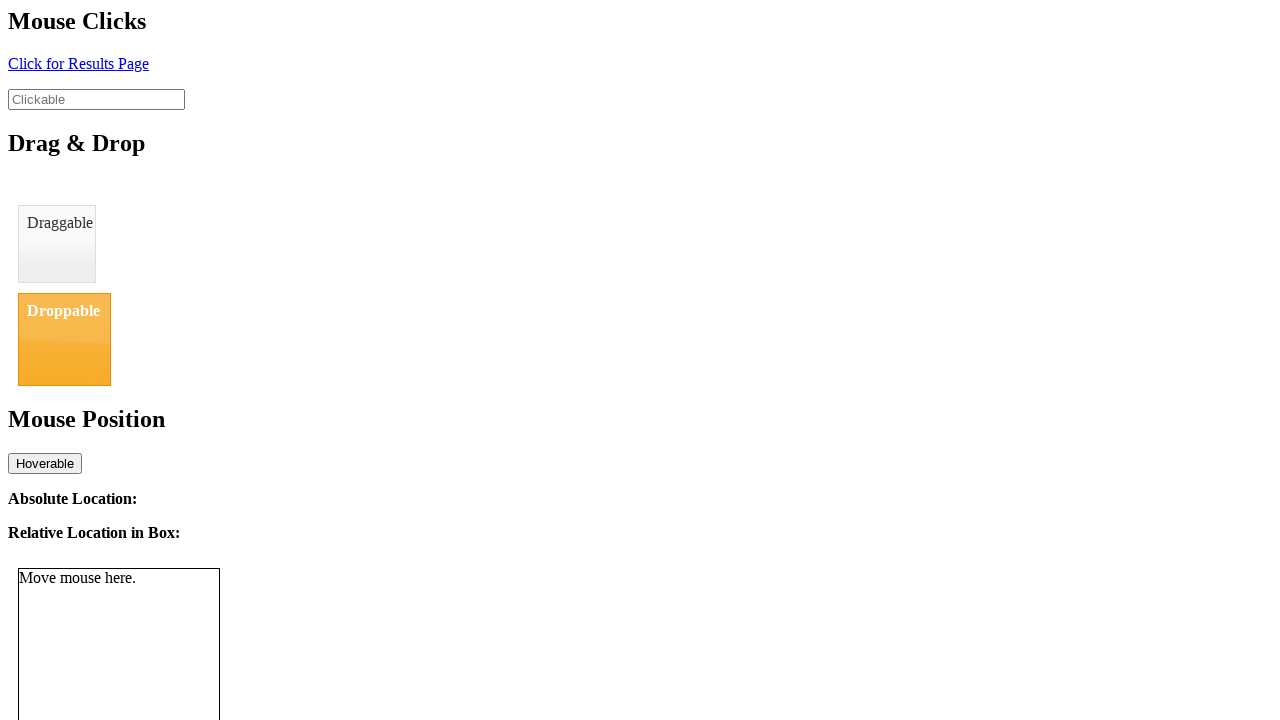

Dragged draggable element onto droppable target at (64, 339)
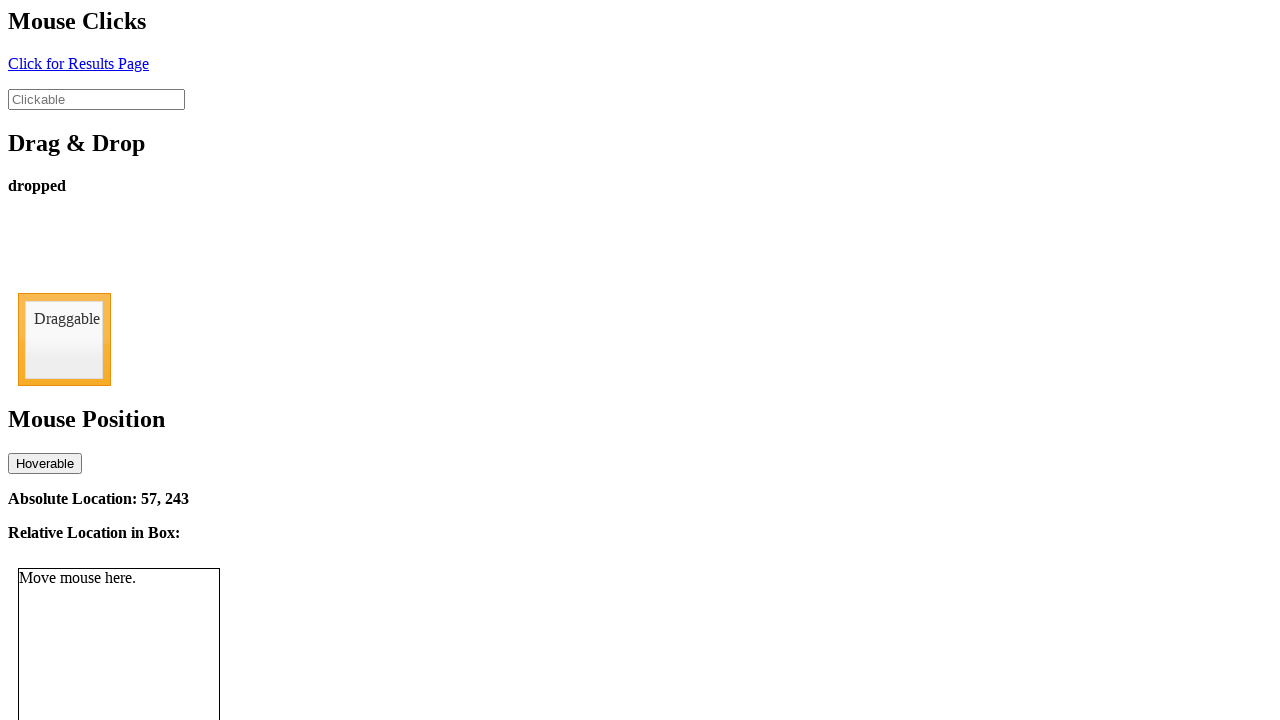

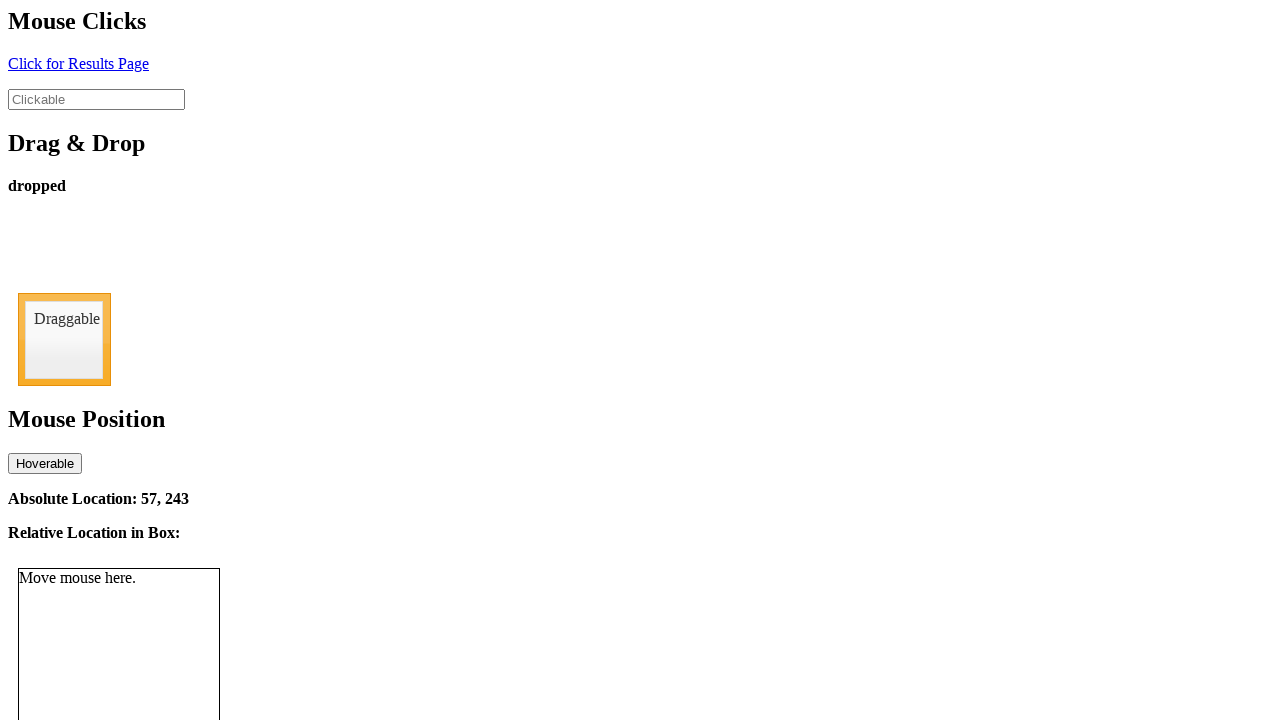